Tests form filling on DemoQA practice form by entering first name, last name, selecting gender, and entering mobile number

Starting URL: https://demoqa.com/automation-practice-form

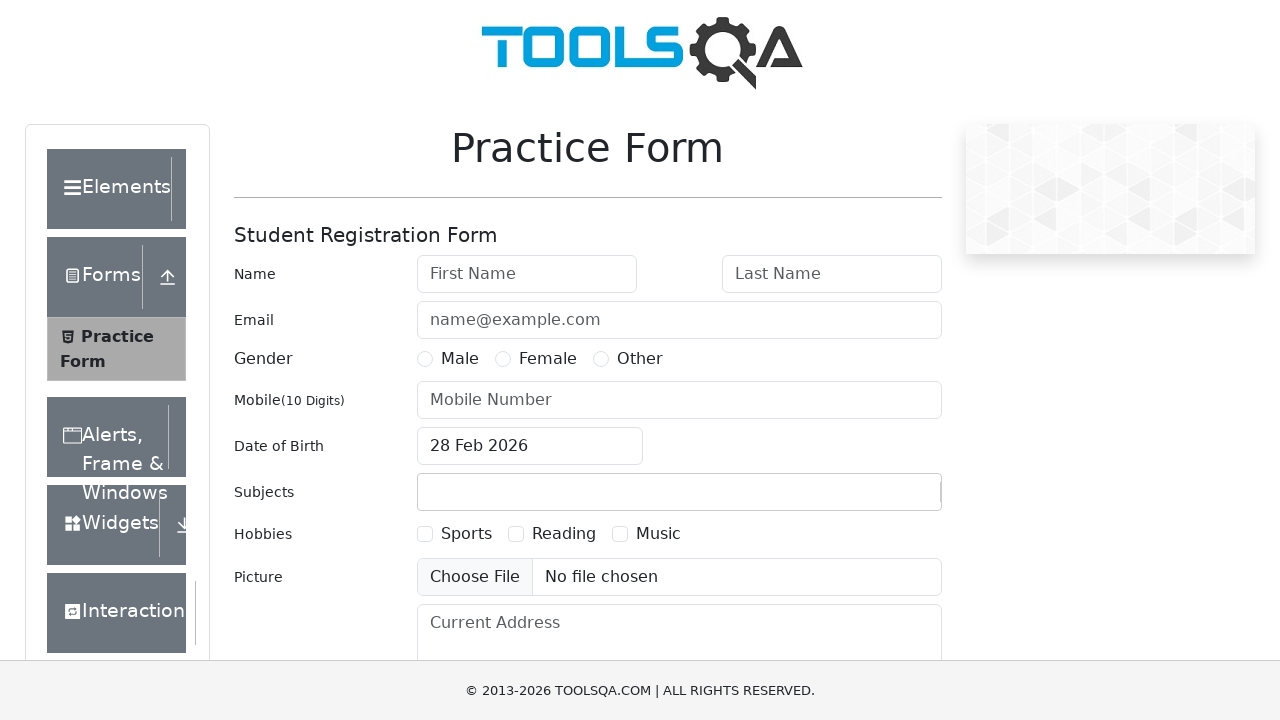

Filled first name field with 'Marcus' on #firstName
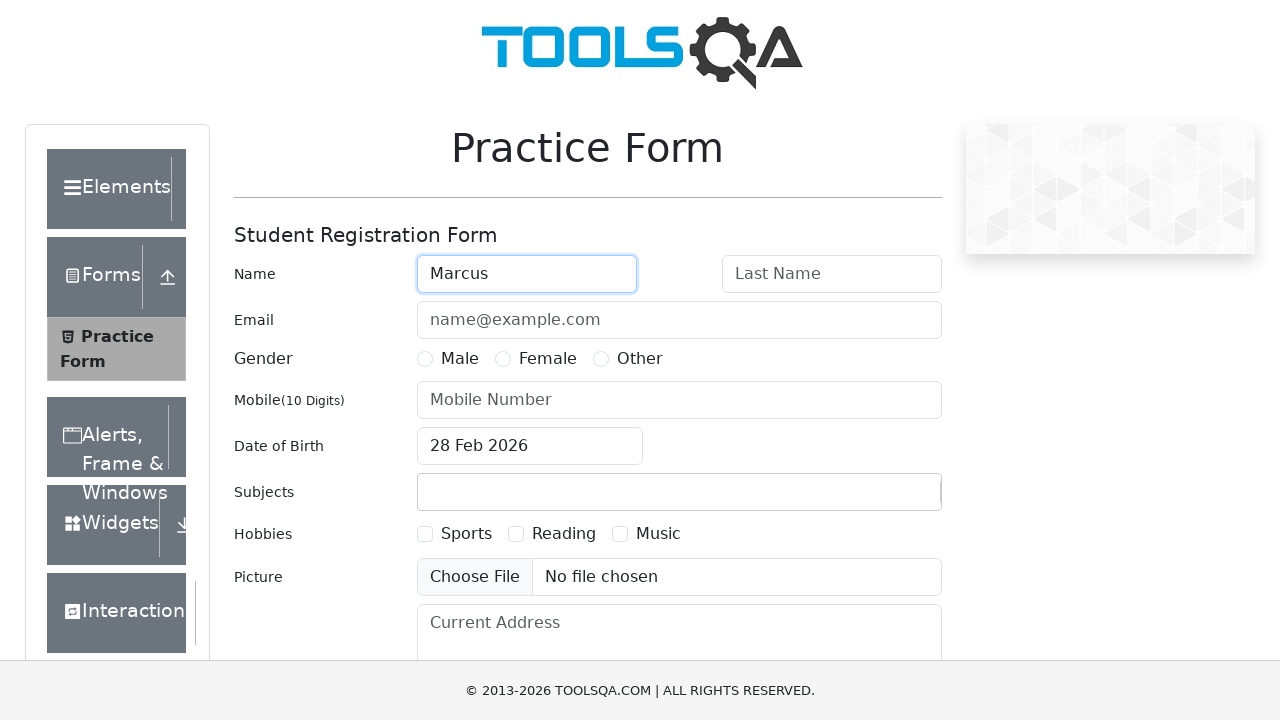

Filled last name field with 'Johnson' on #lastName
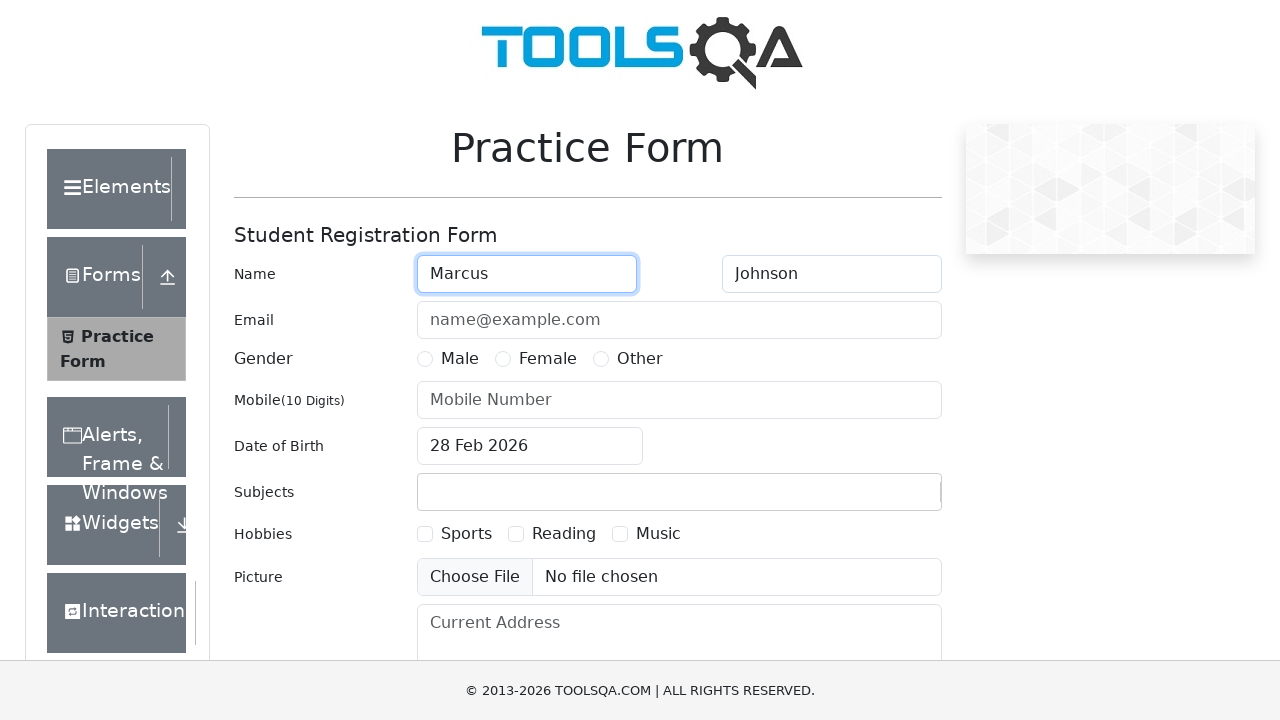

Selected Male gender radio button at (460, 359) on label[for='gender-radio-1']
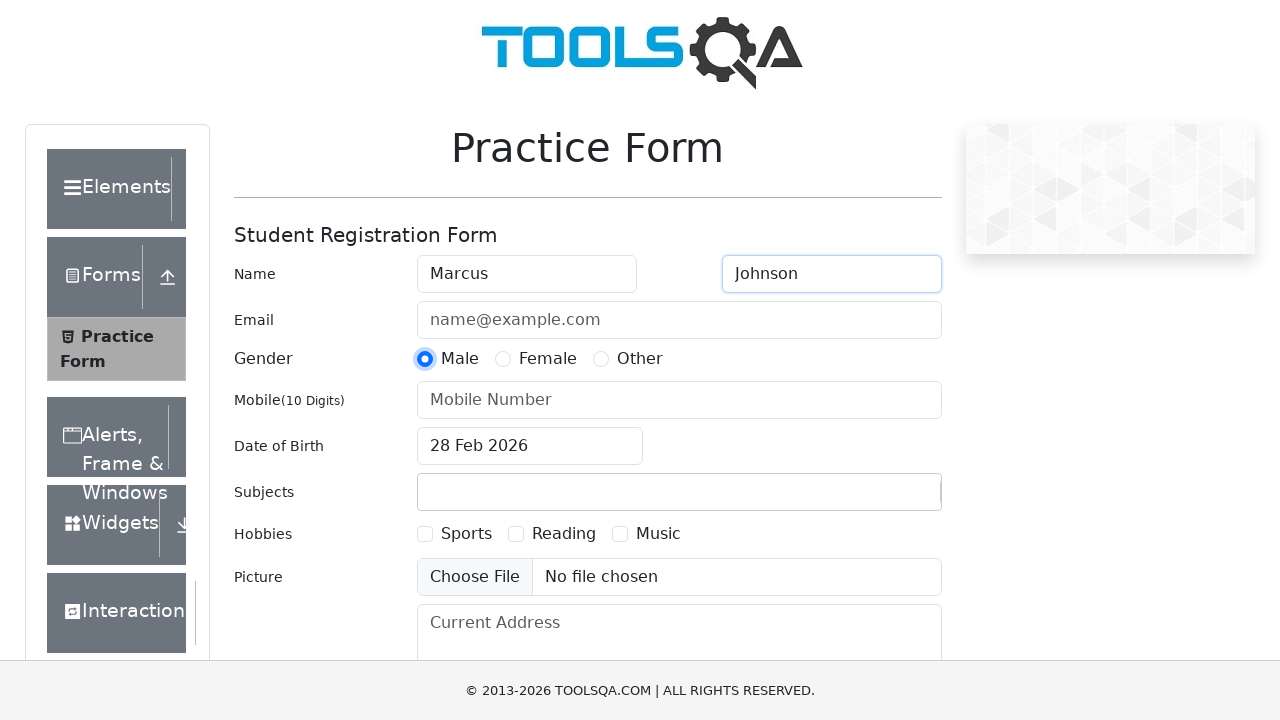

Filled mobile number field with '5551234567' on #userNumber
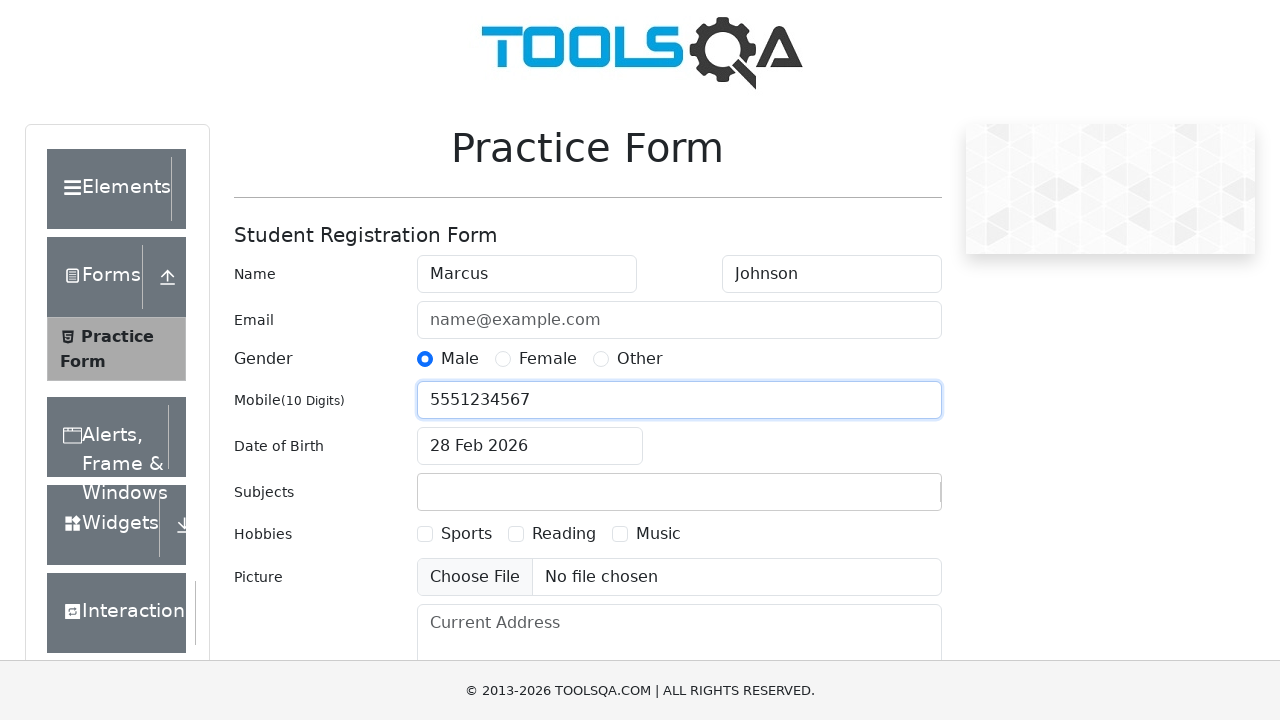

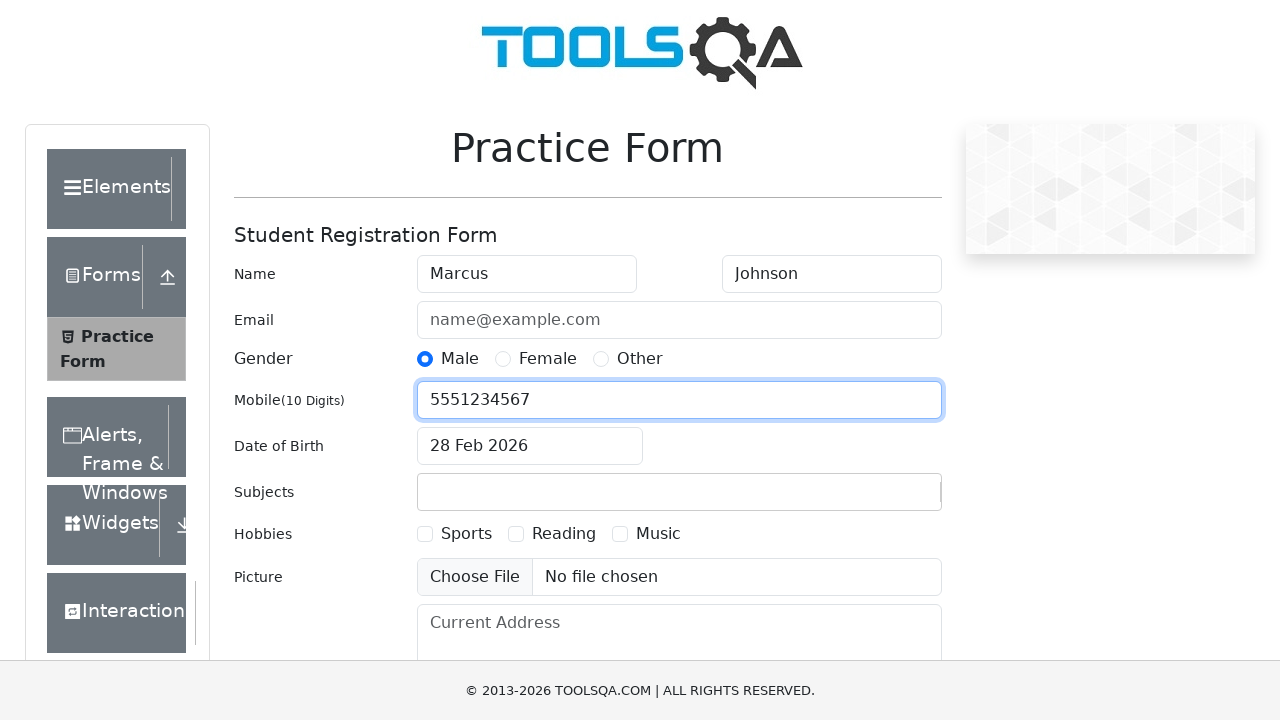